Tests broken images page by navigating to it and checking for images on the page

Starting URL: http://the-internet.herokuapp.com/

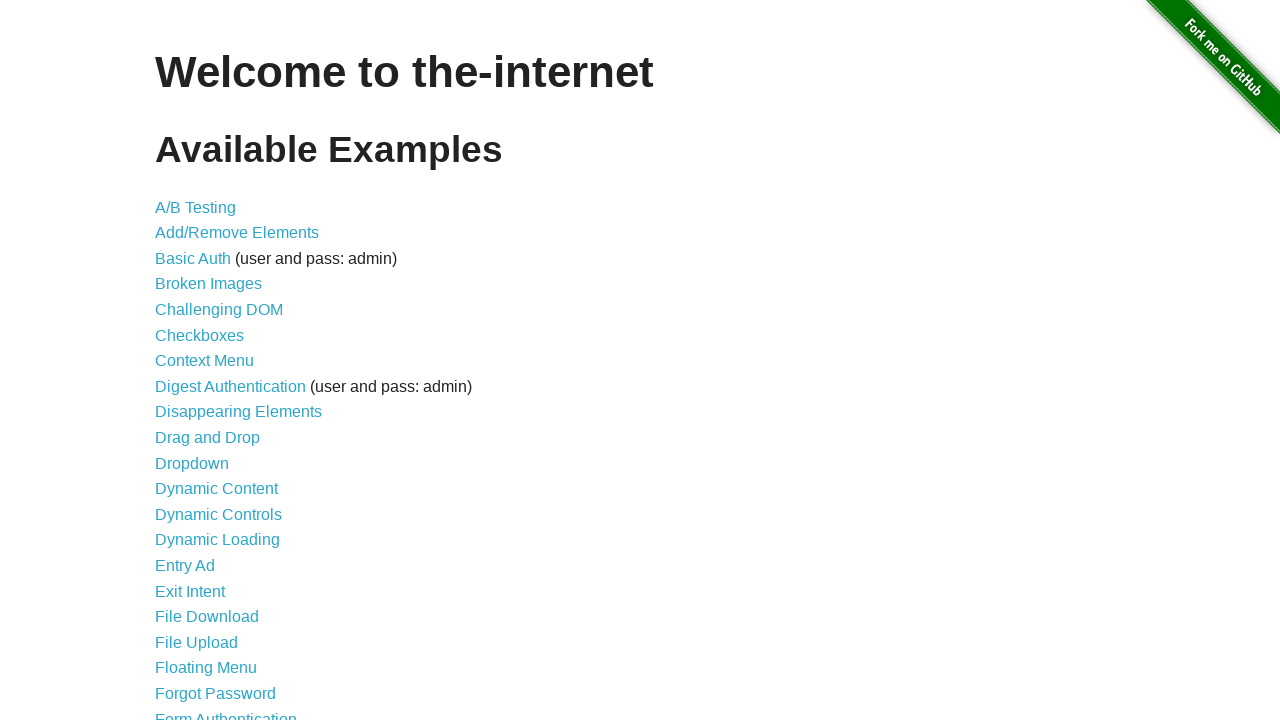

Clicked the Broken Images link at (208, 284) on text=Broken Images
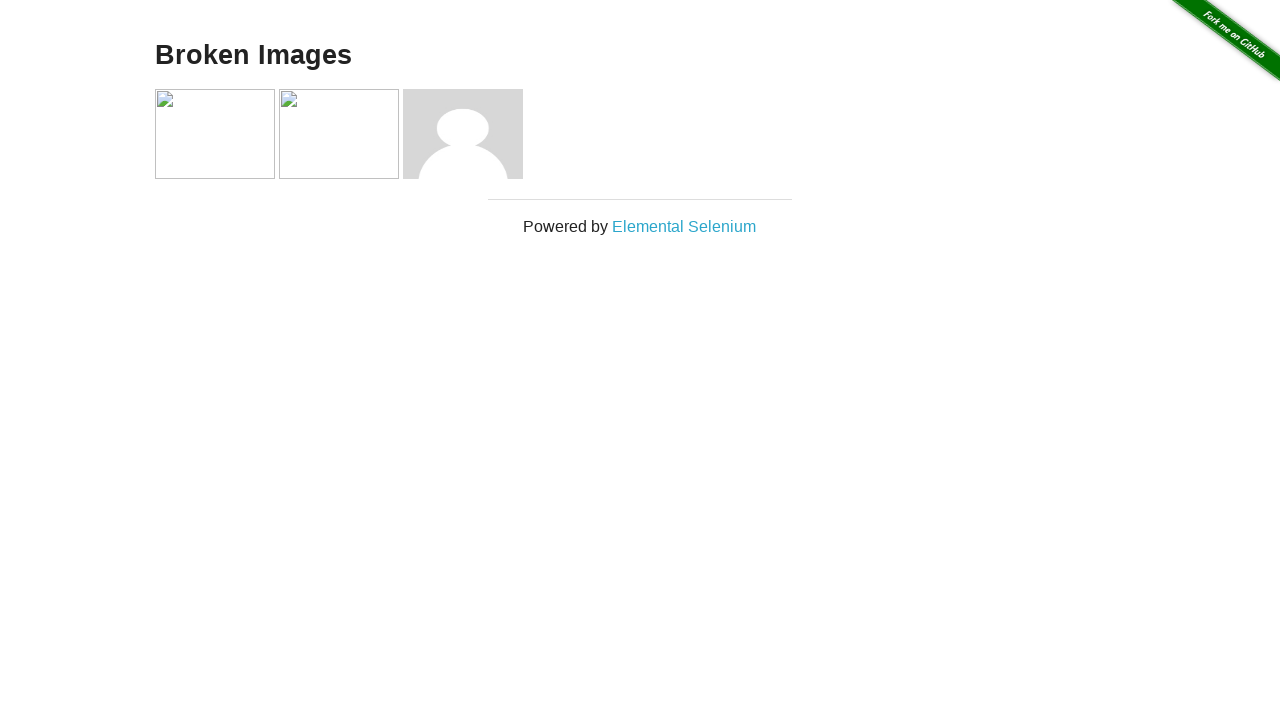

Waited for example div containing images to load
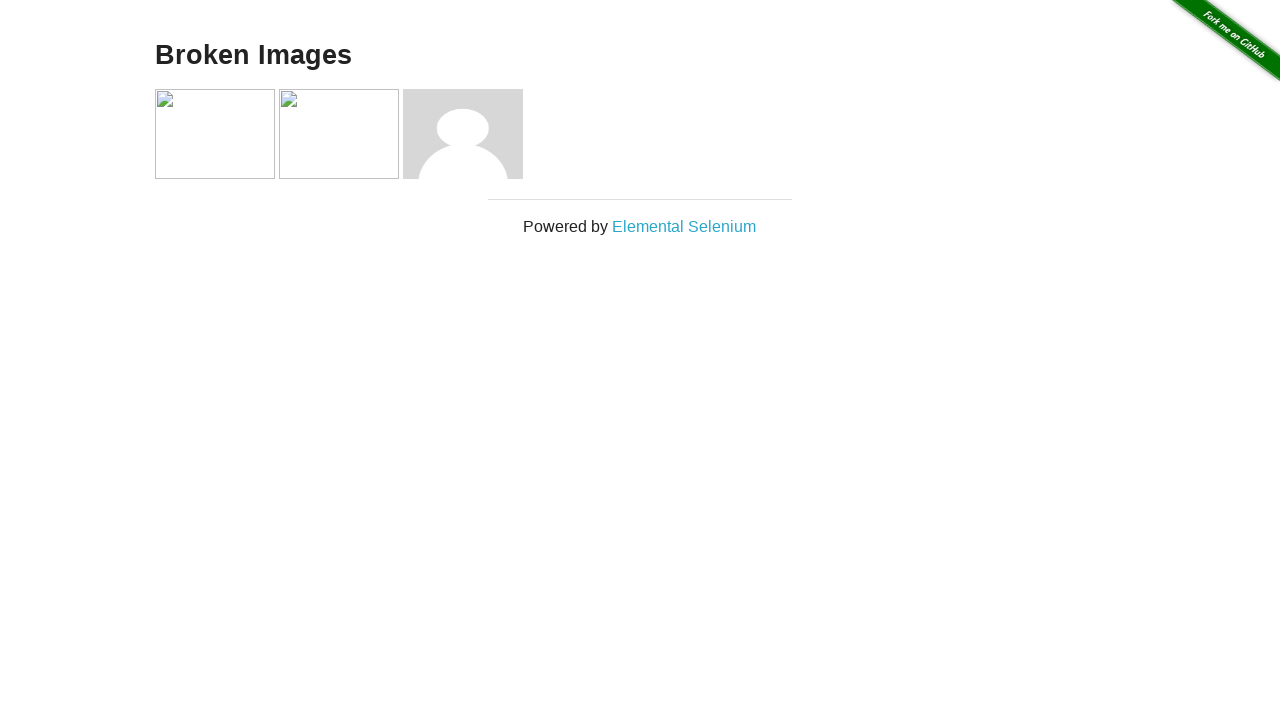

Waited for images to load on broken images page
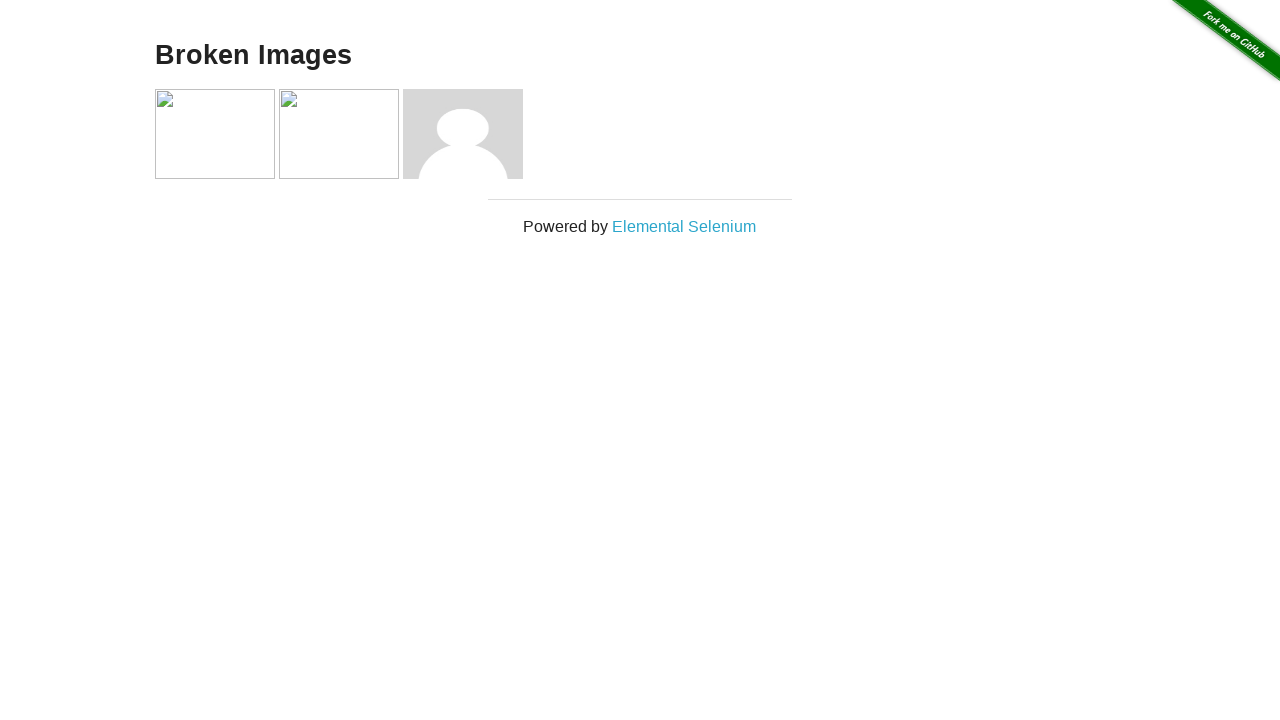

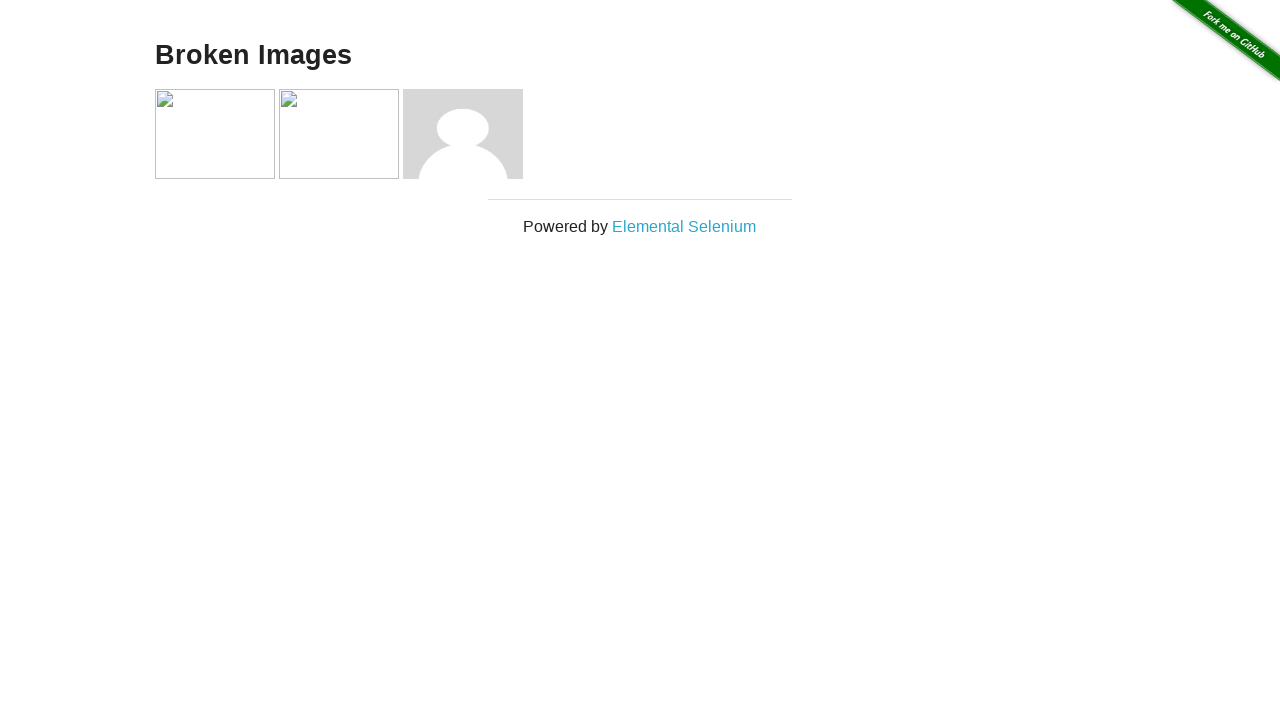